Tests dynamic controls by verifying a textbox is initially disabled, clicking enable button, and confirming the textbox becomes enabled with a success message

Starting URL: https://the-internet.herokuapp.com/dynamic_controls

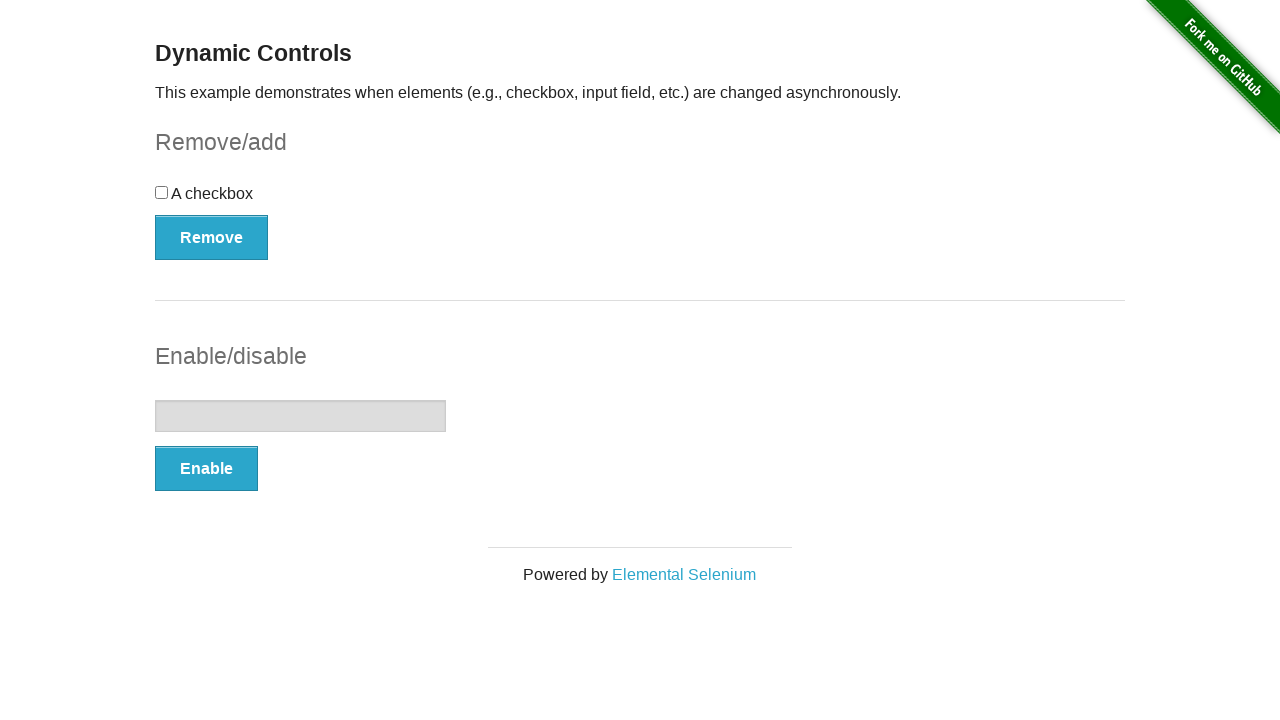

Located the textbox element
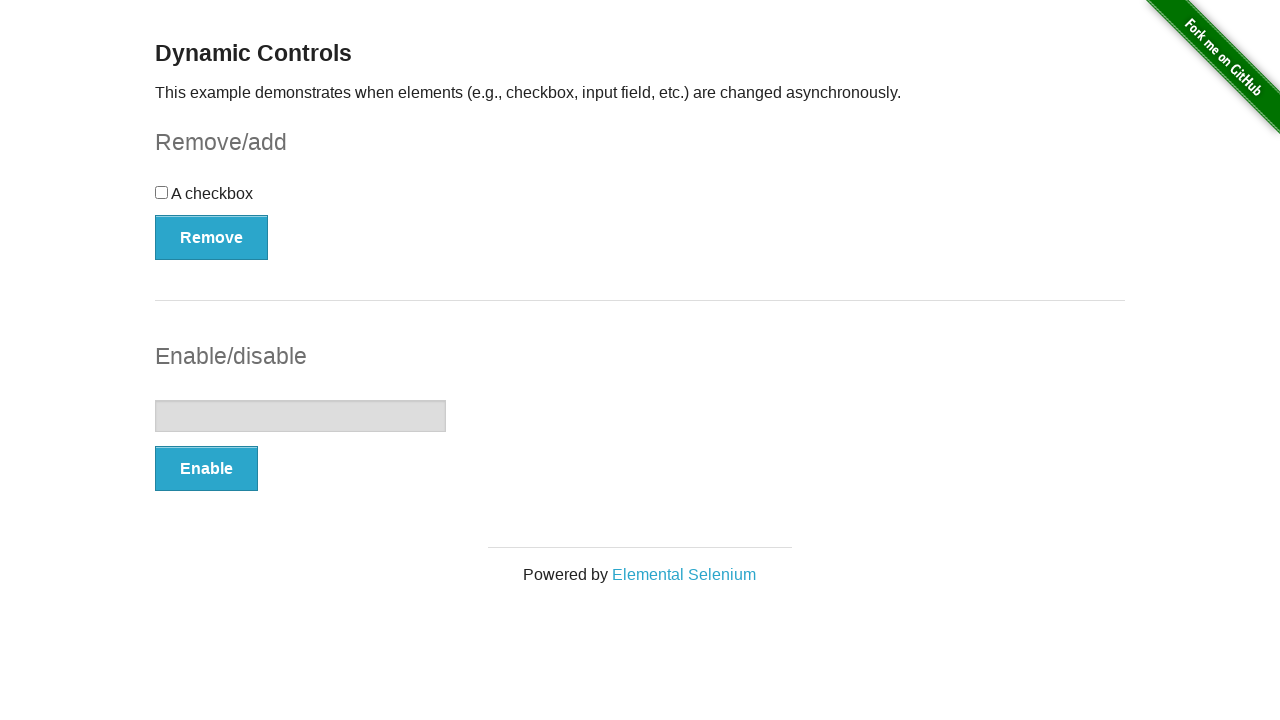

Verified textbox is initially disabled
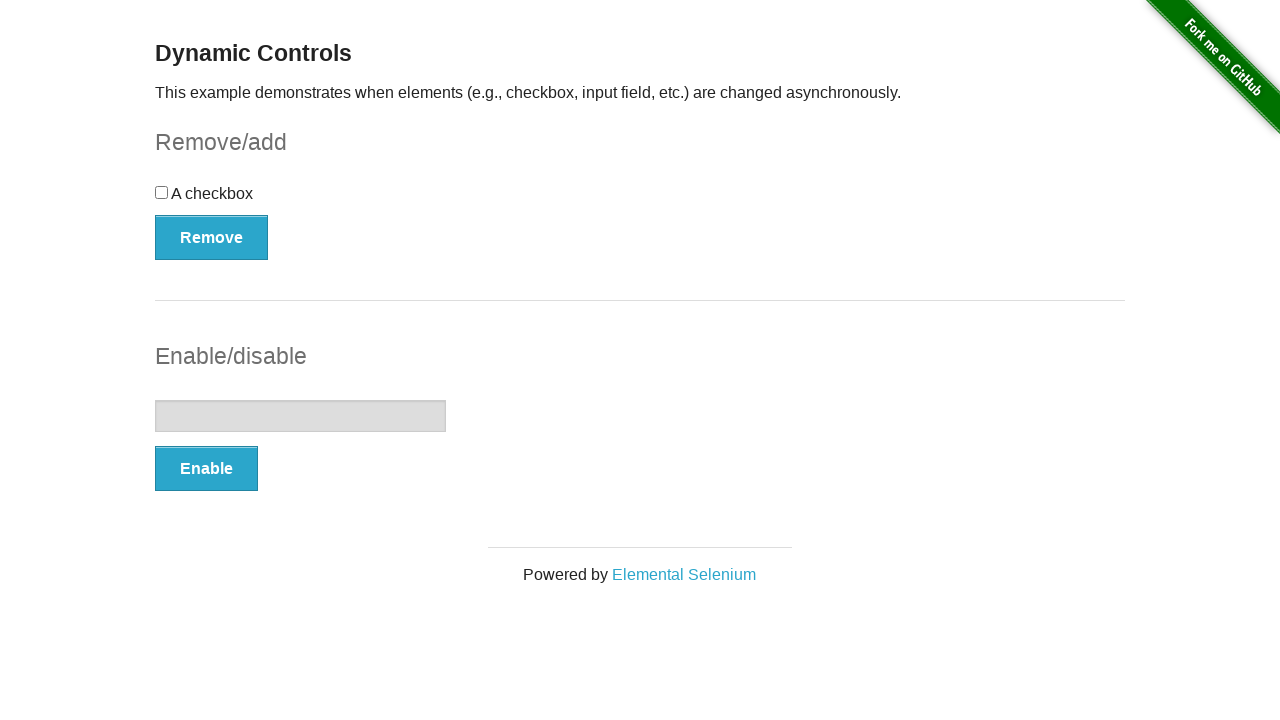

Clicked the Enable button at (206, 469) on (//button[@type='button'])[2]
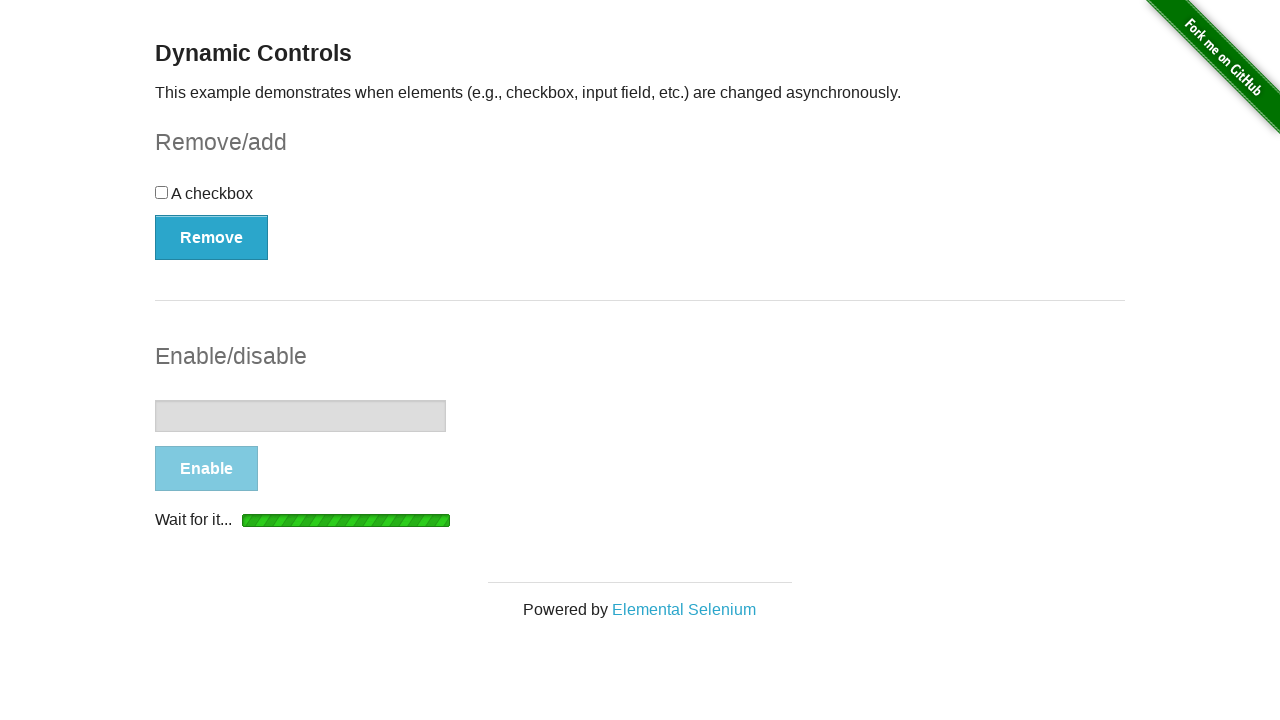

Waited for textbox to become enabled
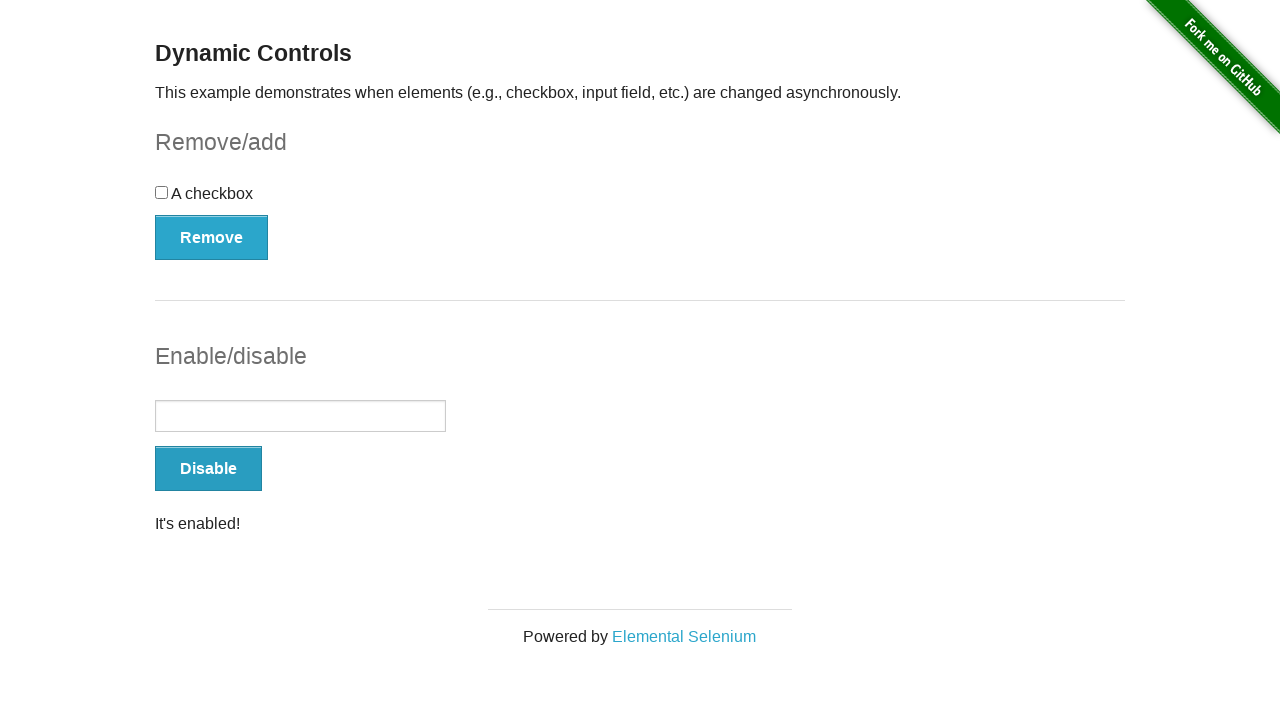

Located the success message element
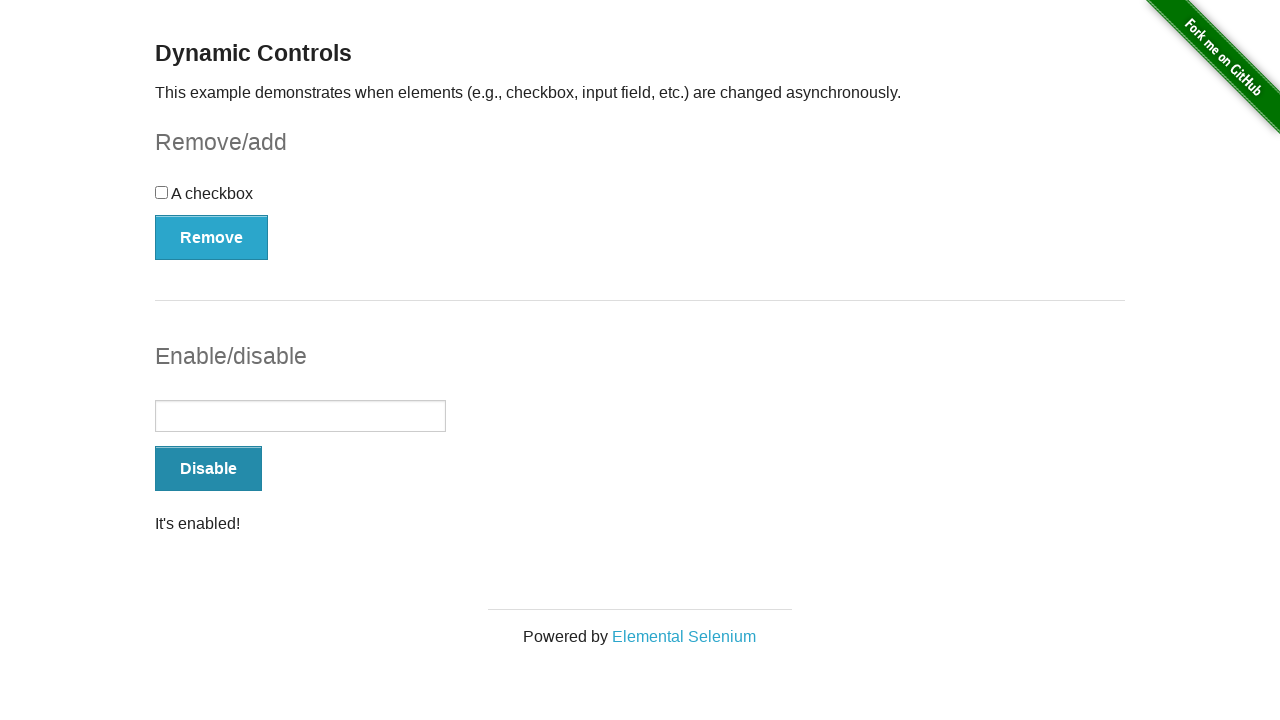

Verified 'It's enabled!' message is displayed
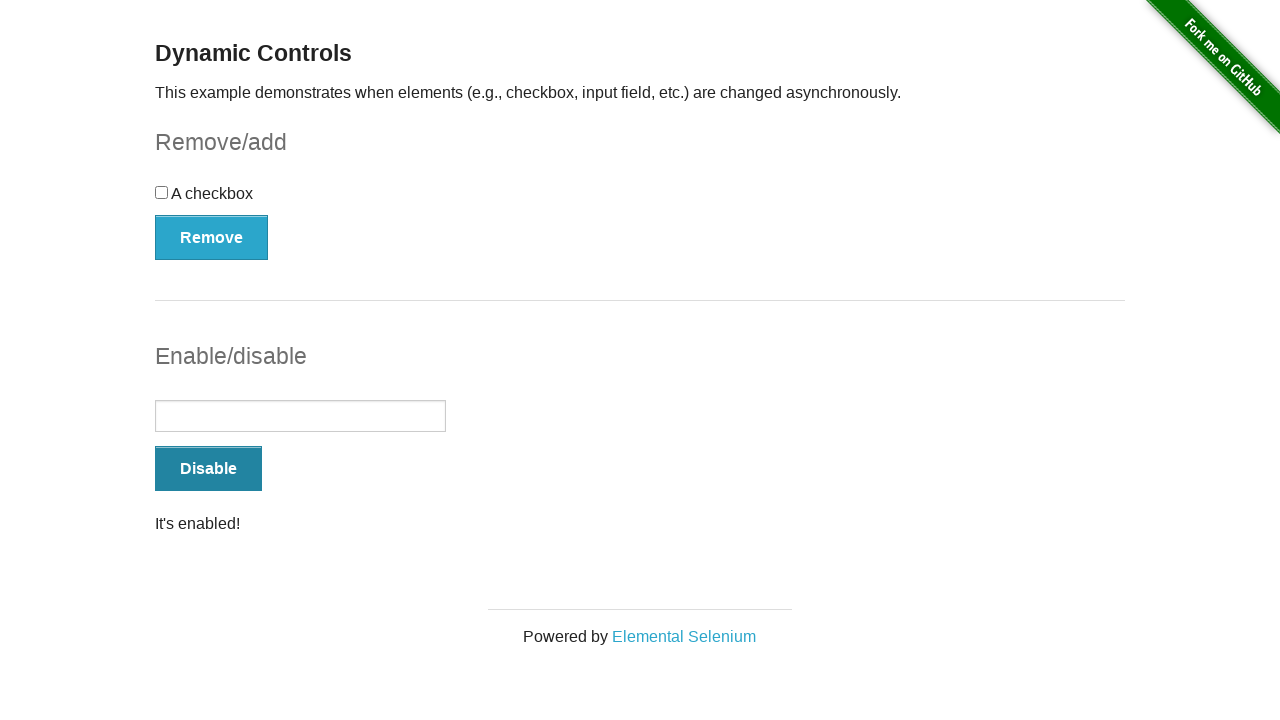

Verified textbox is now enabled
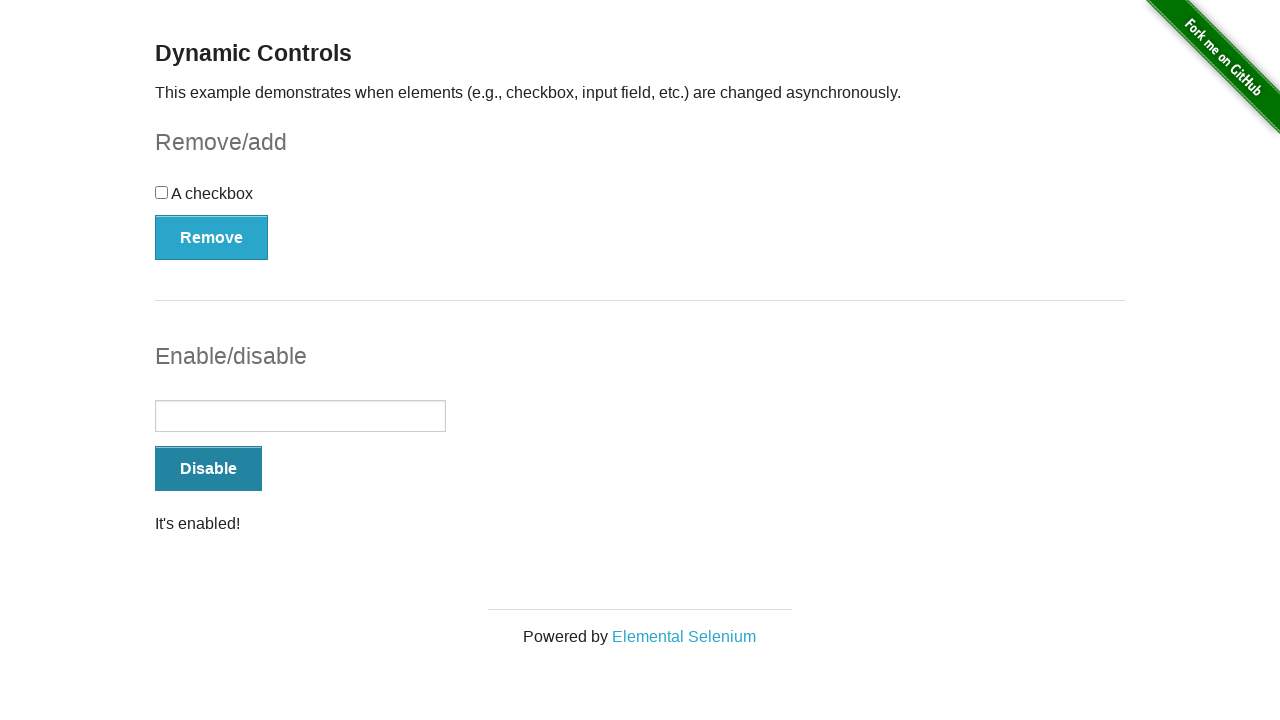

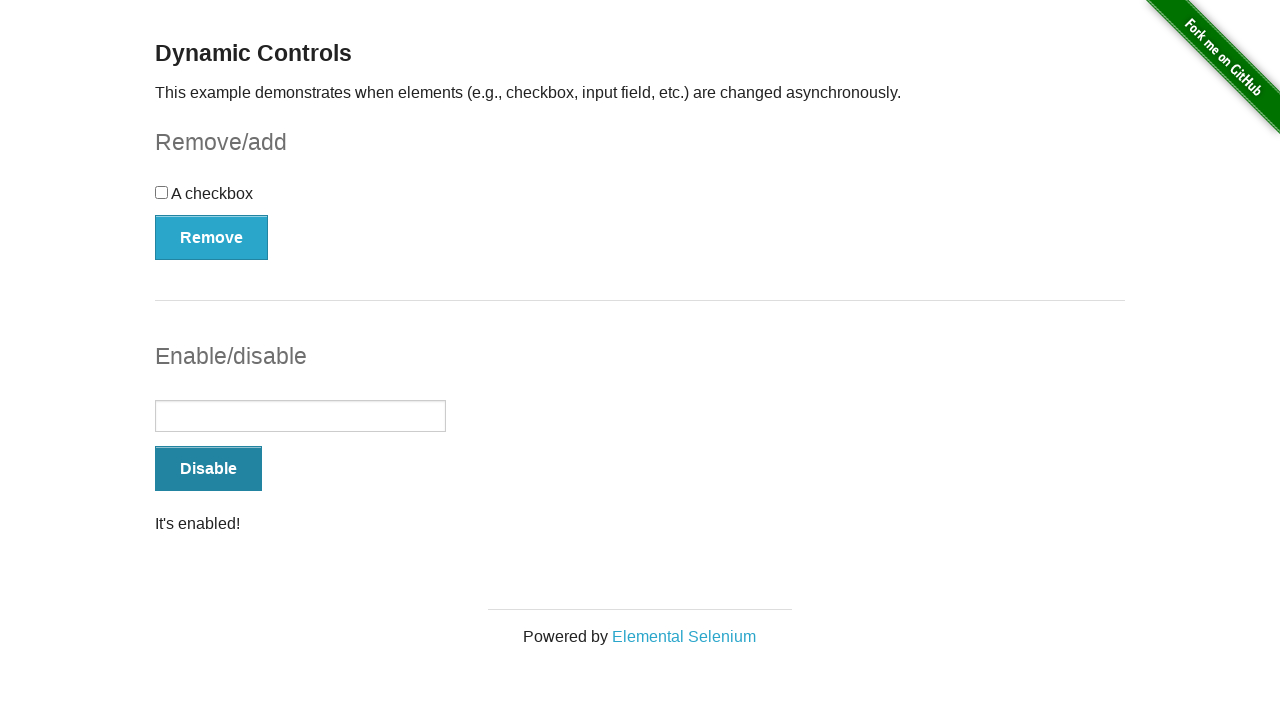